Tests date picker functionality by opening a date picker dropdown, selecting a month (January), year (1933), and day (15) from the calendar widget.

Starting URL: https://www.dummyticket.com/dummy-ticket-for-visa-application/

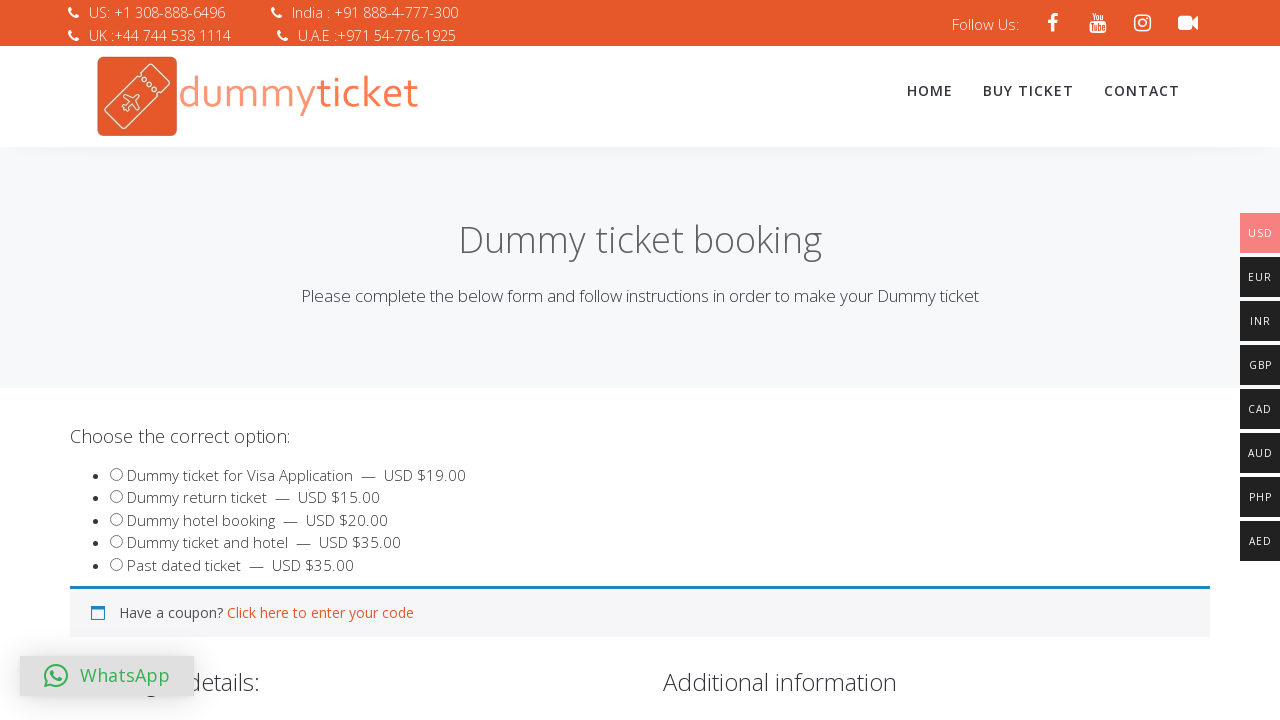

Clicked on date of birth input to open date picker dropdown at (344, 360) on input#dob
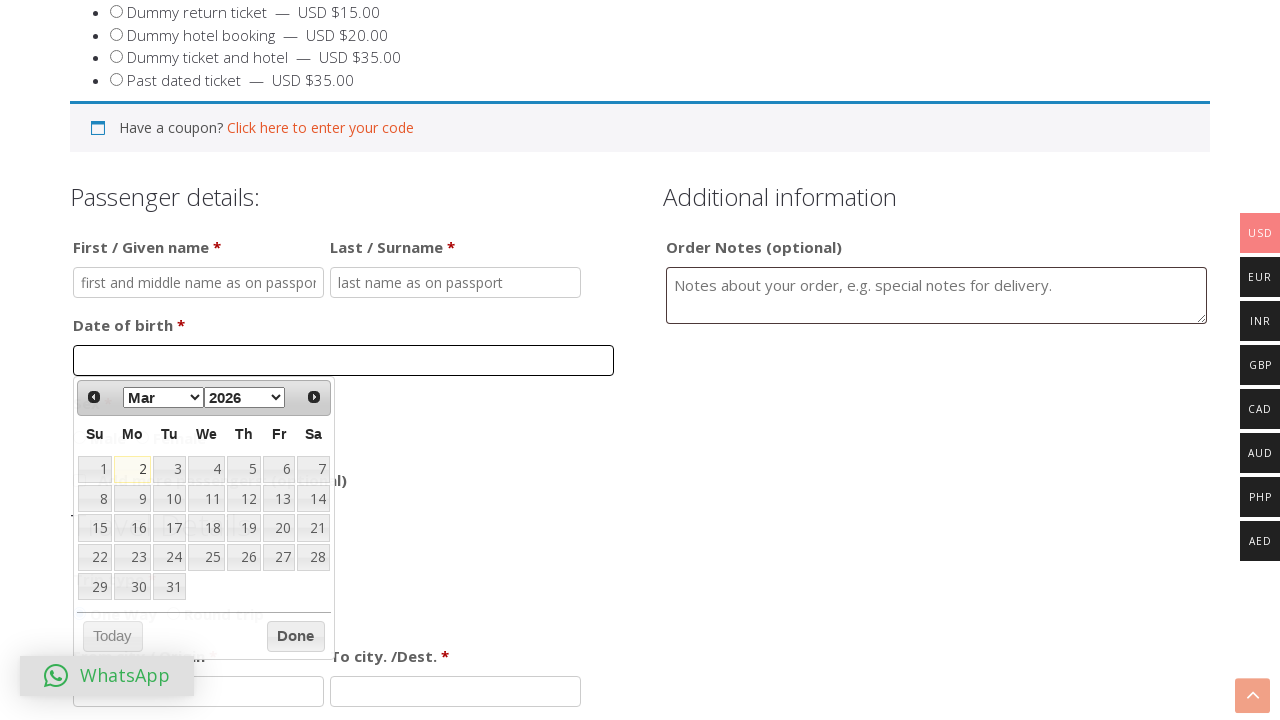

Selected January from month dropdown on select.ui-datepicker-month
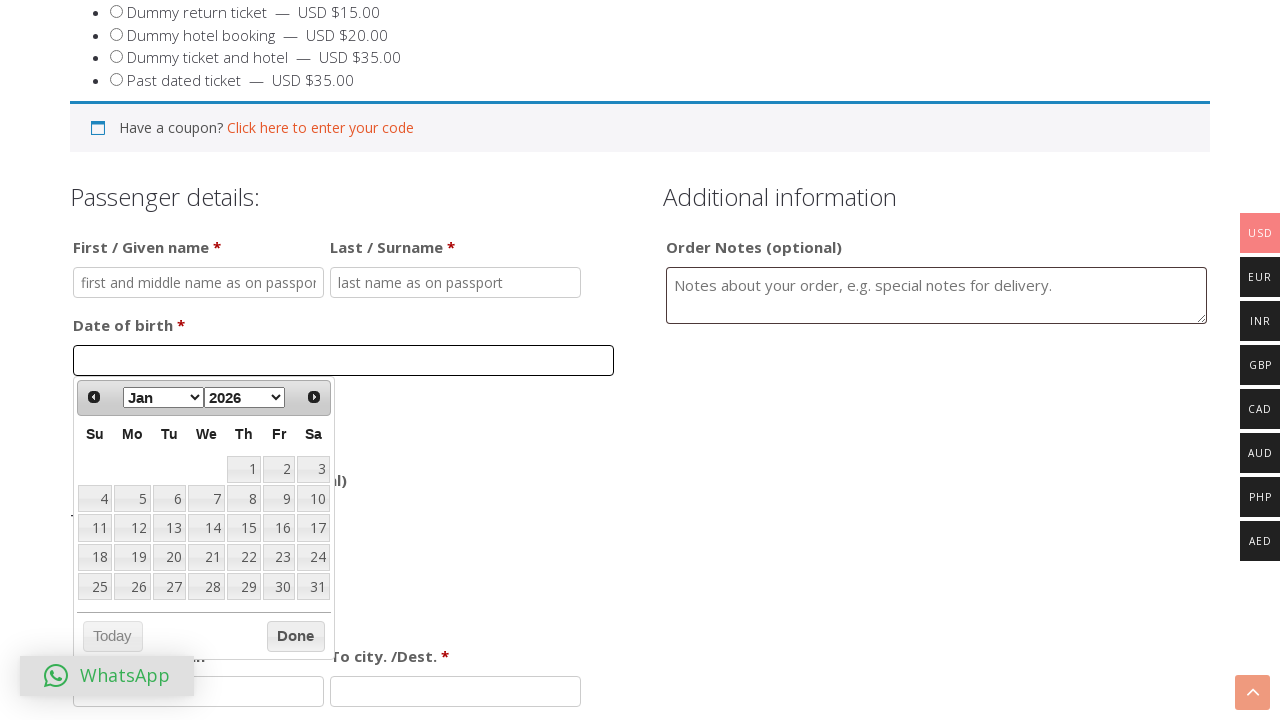

Selected 1933 from year dropdown on select.ui-datepicker-year
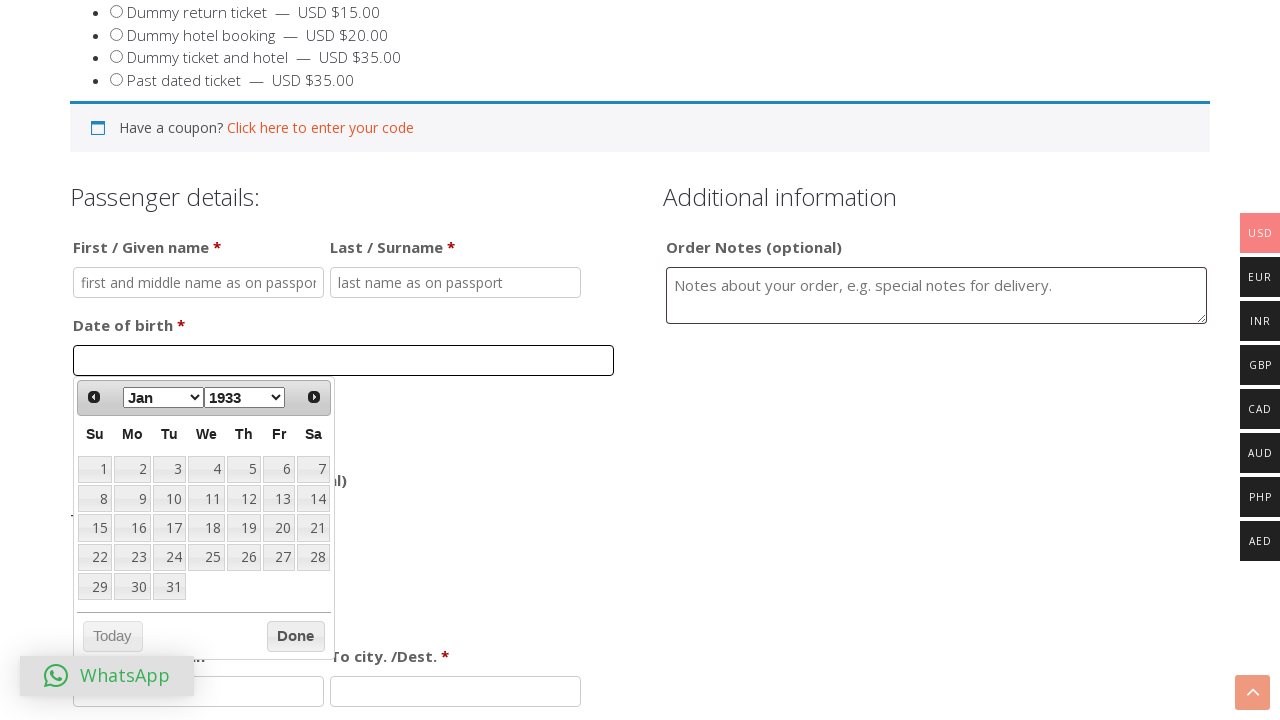

Clicked on day 15 in the calendar widget at (95, 528) on table.ui-datepicker-calendar td a:text-is('15')
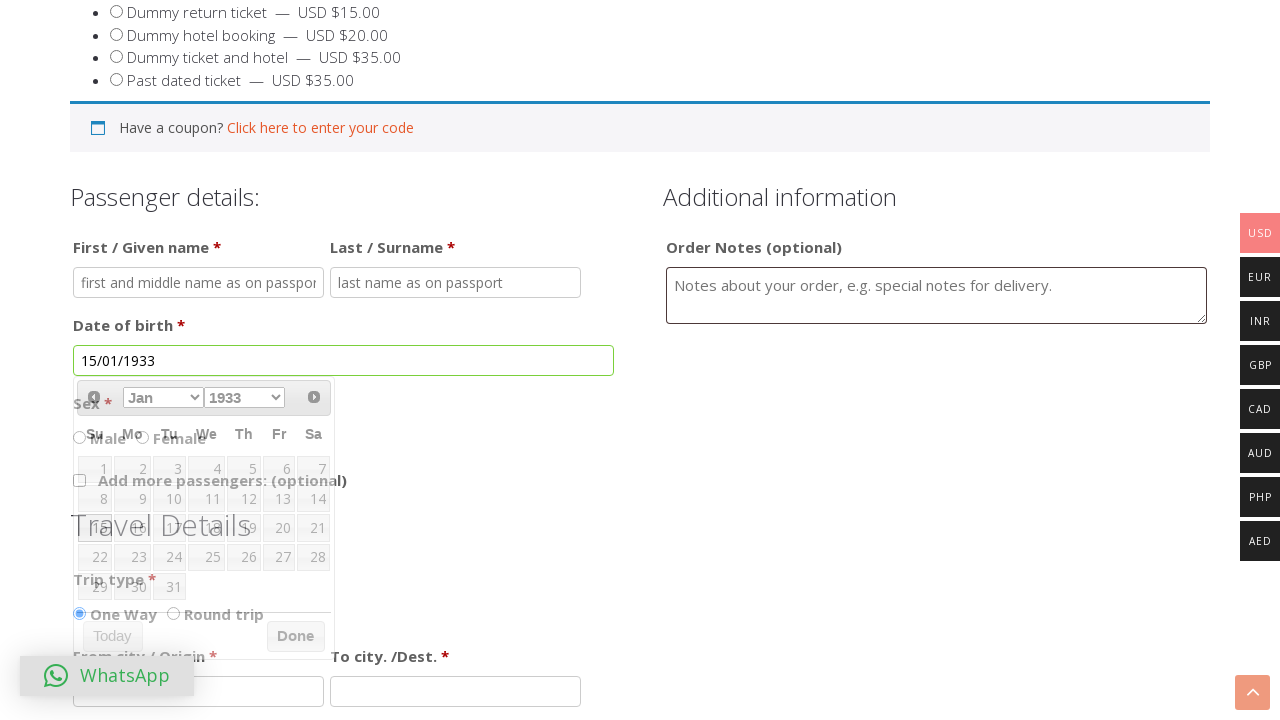

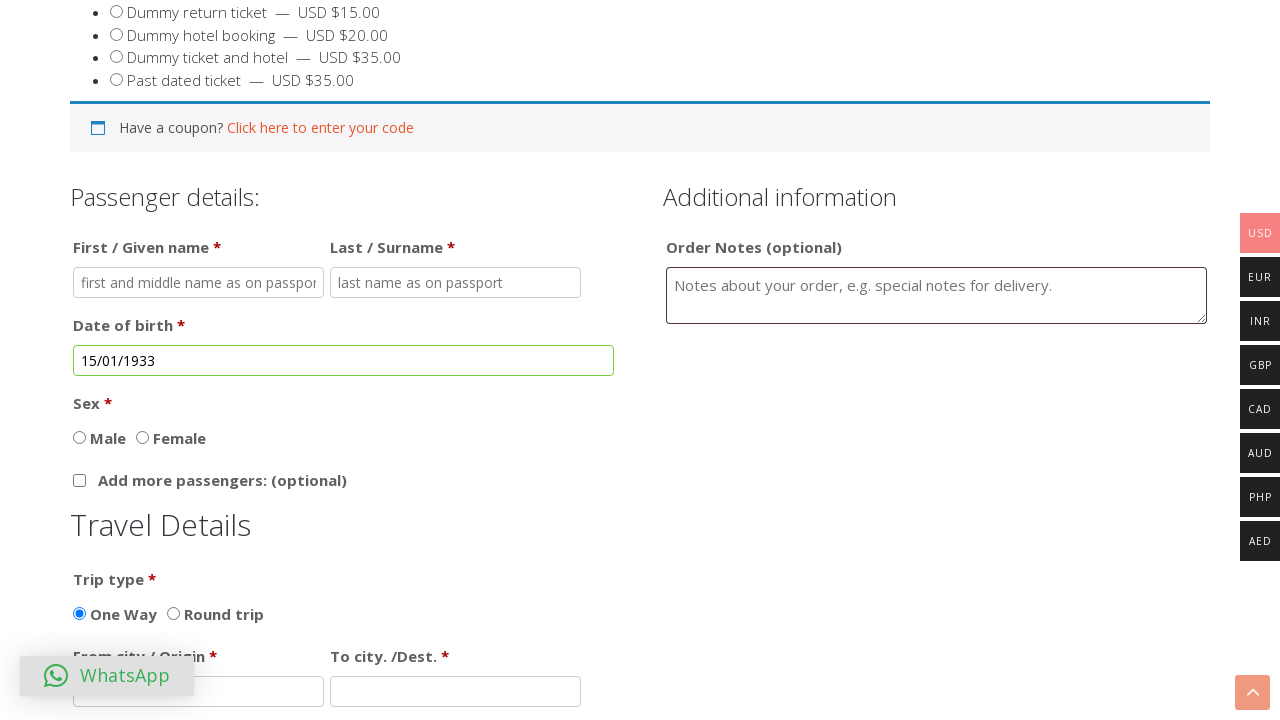